Tests keyboard actions by entering text in a field, selecting all text, copying it, navigating to another field with tab, and pasting the content

Starting URL: https://text-compare.com/

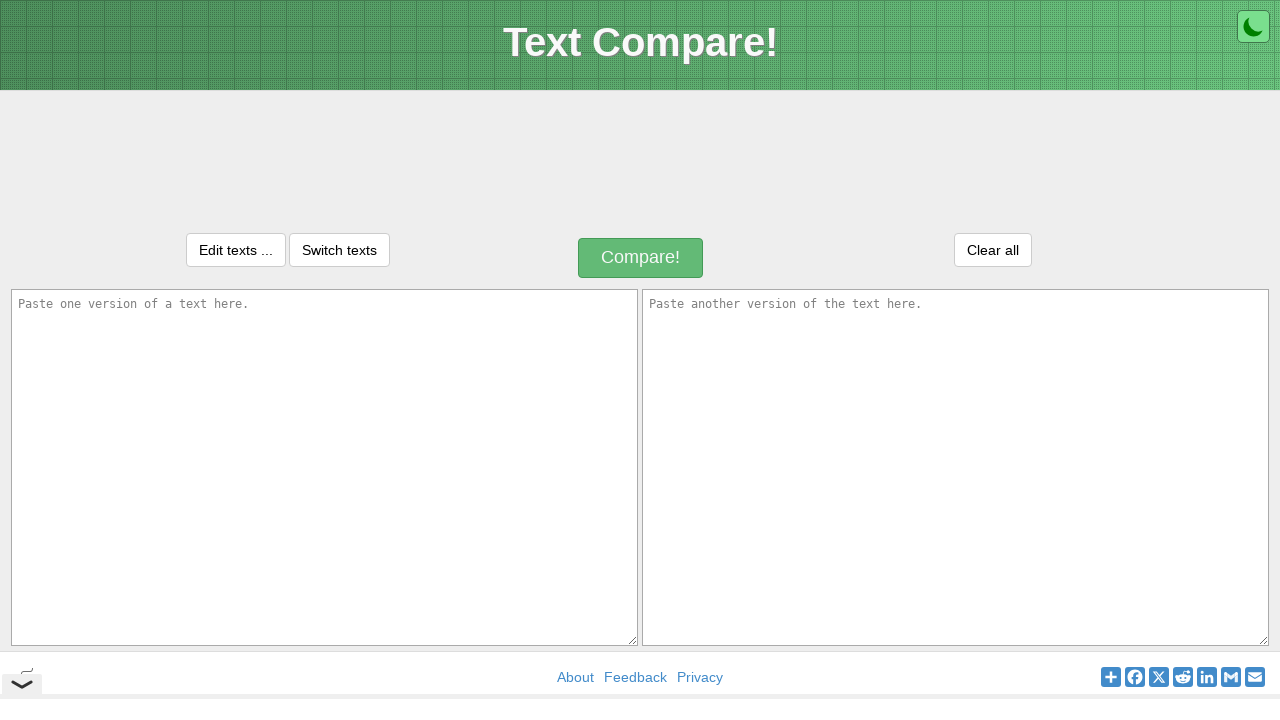

Entered 'Amit' in the first input field on #inputText1
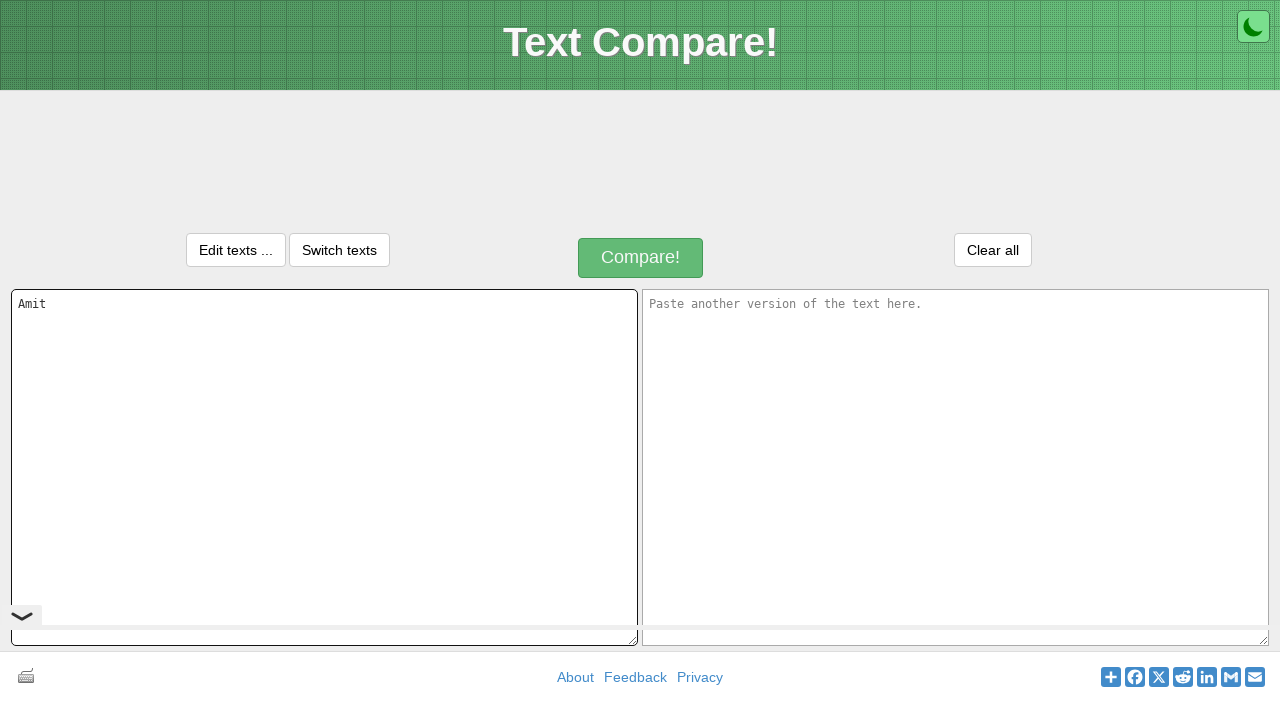

Selected all text in the input field using Ctrl+A
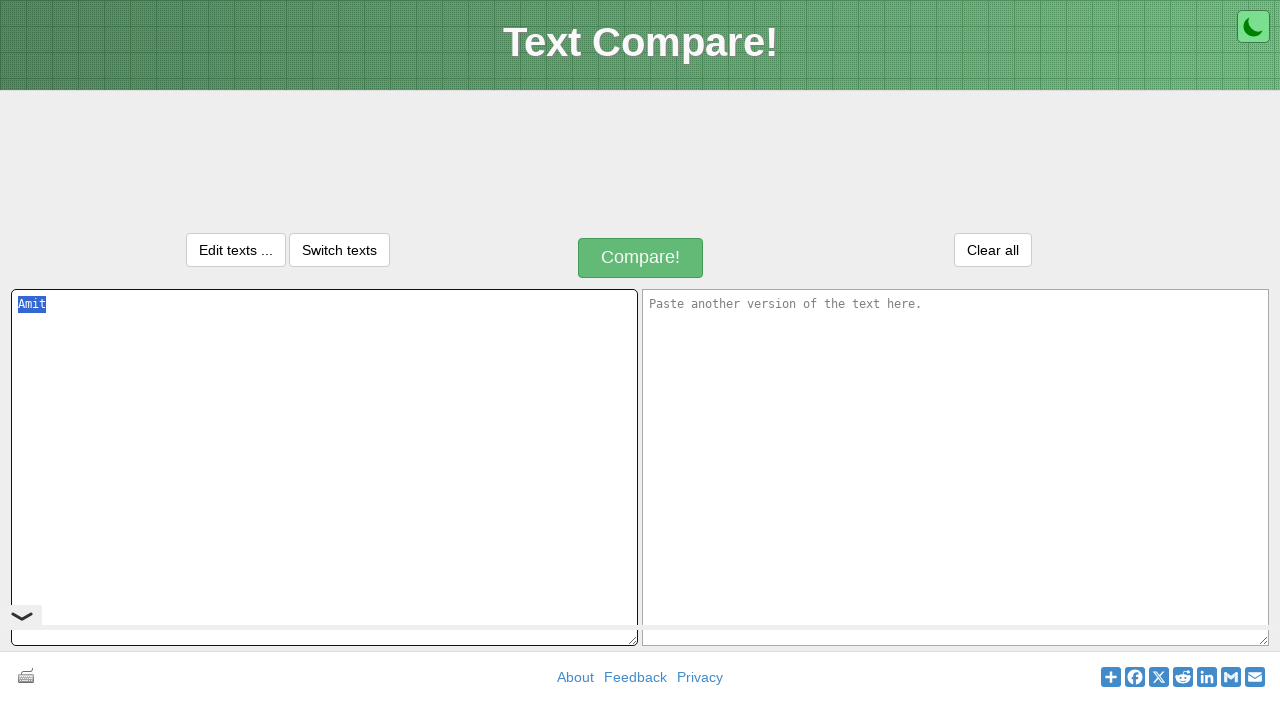

Copied the selected text using Ctrl+C
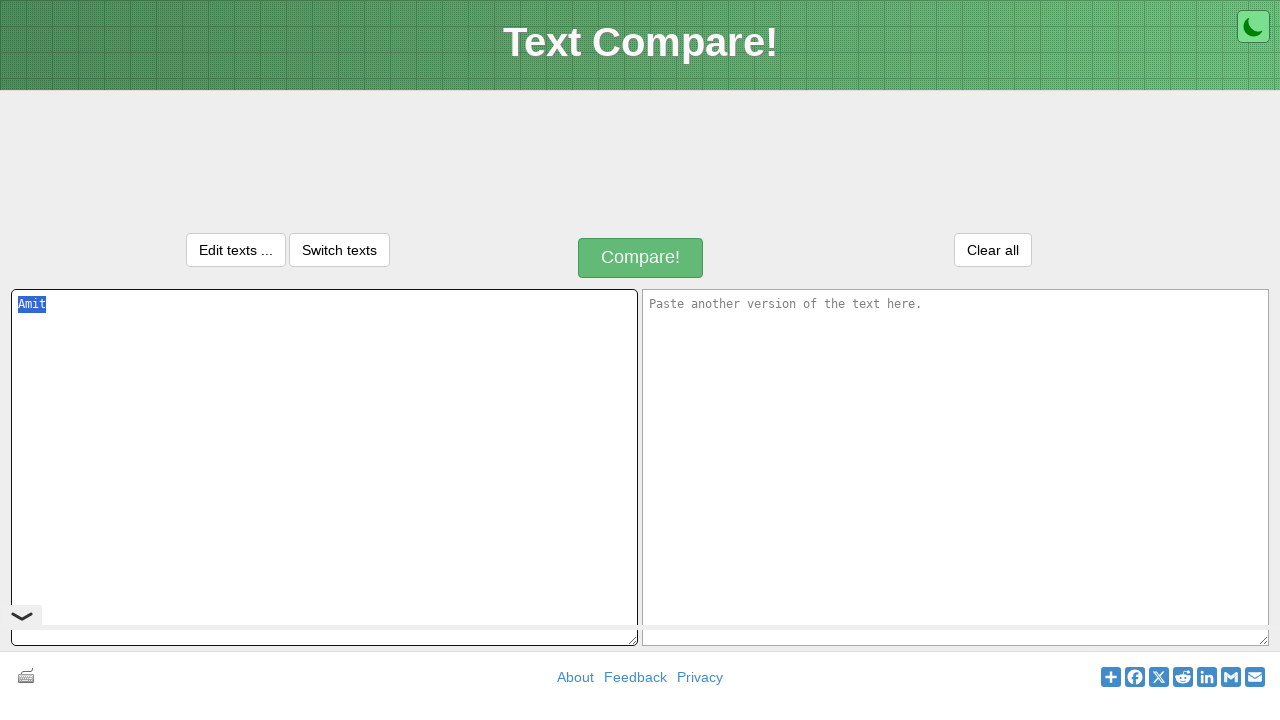

Navigated to the next field using Tab key
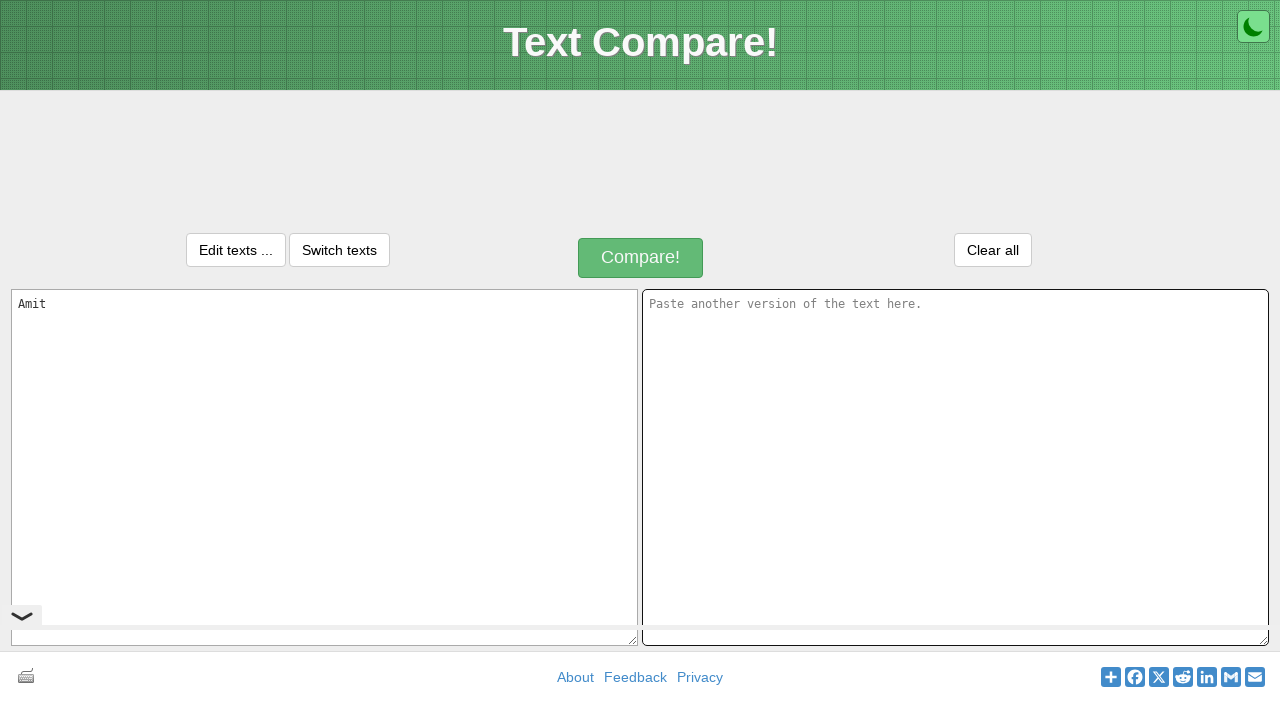

Pasted the copied text using Ctrl+V
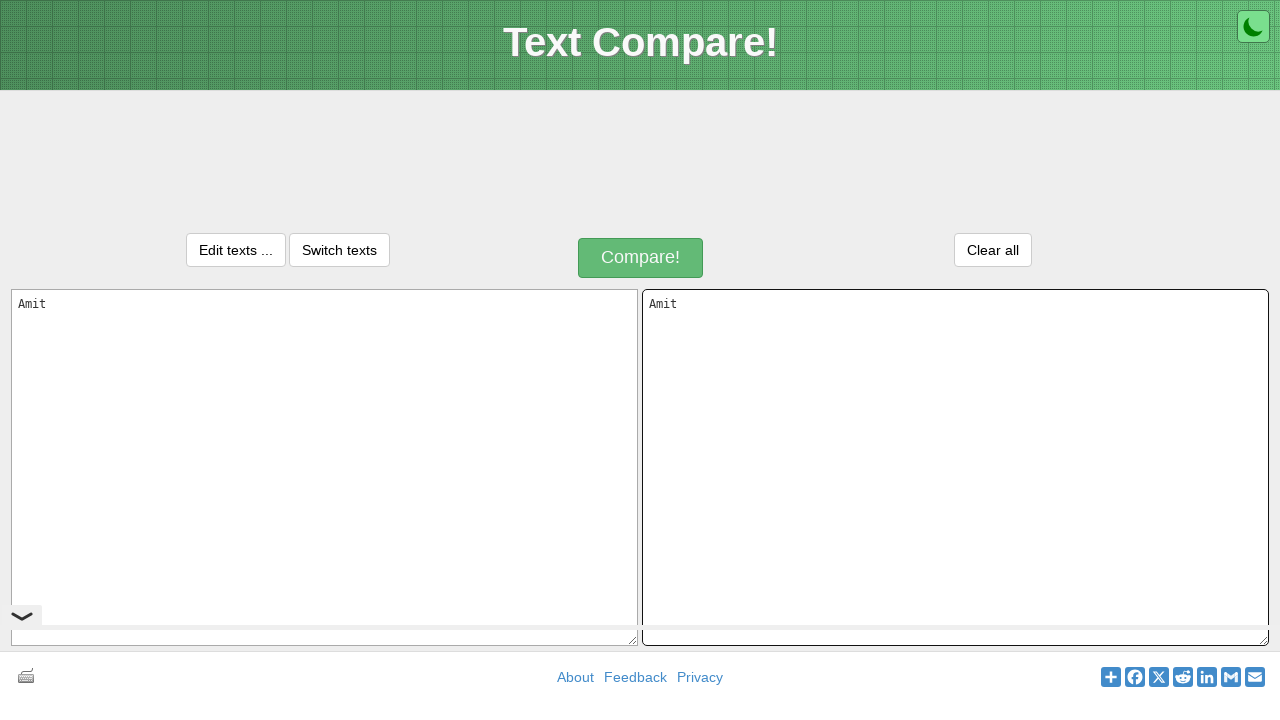

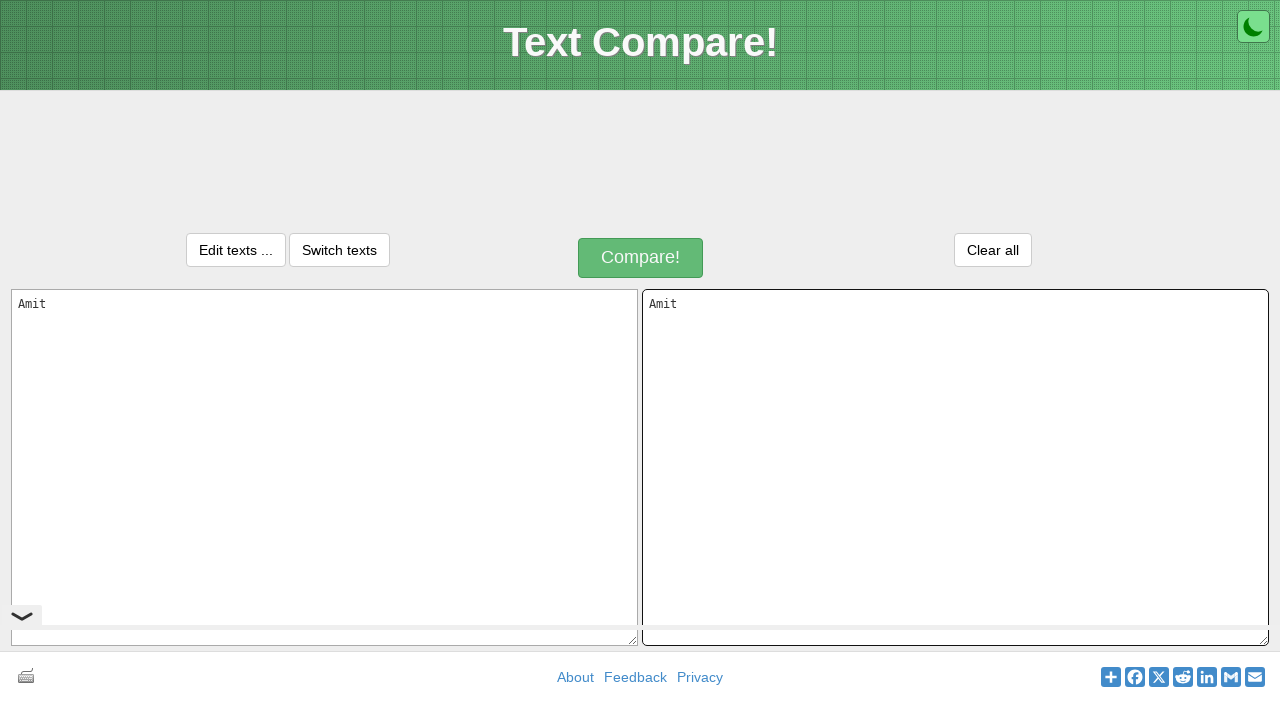